Tests FAQ accordion by clicking on the eighth question and verifying the answer appears

Starting URL: https://qa-scooter.praktikum-services.ru/

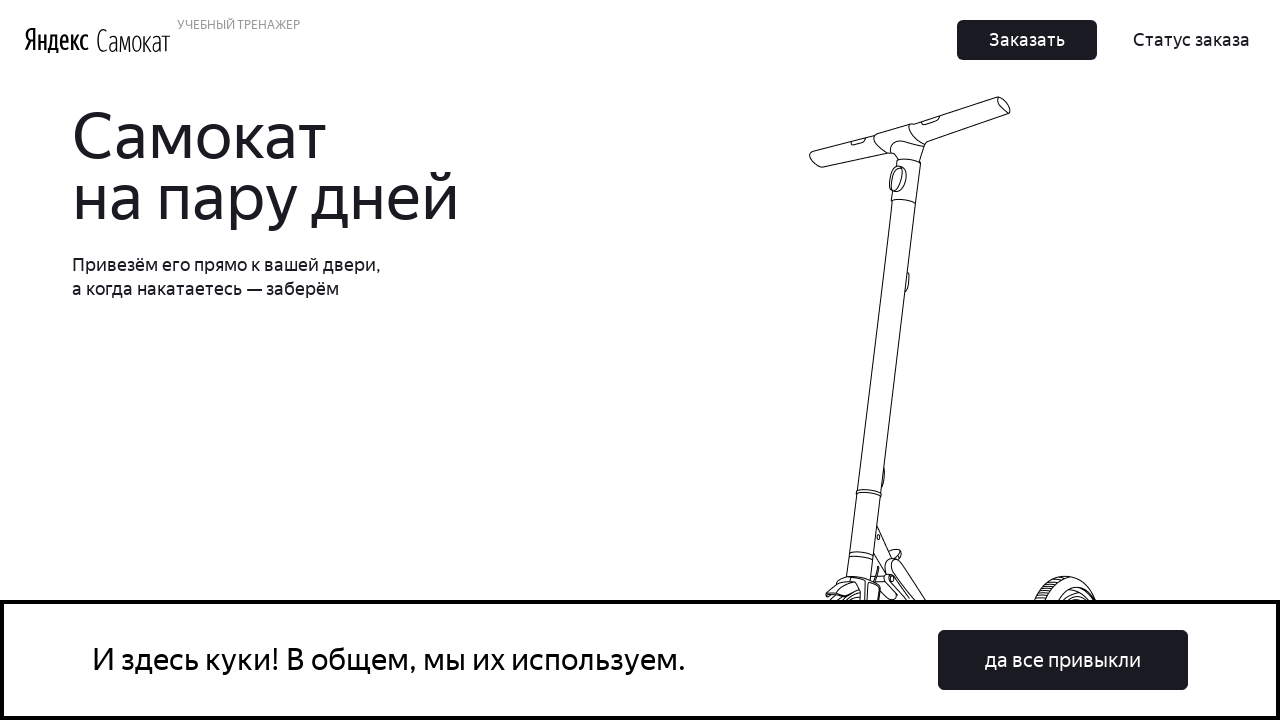

Clicked on the eighth FAQ question in the accordion at (967, 492) on xpath=//*[@id='root']/div/div/div[5]/div[2]/div/div[8]/div[1]
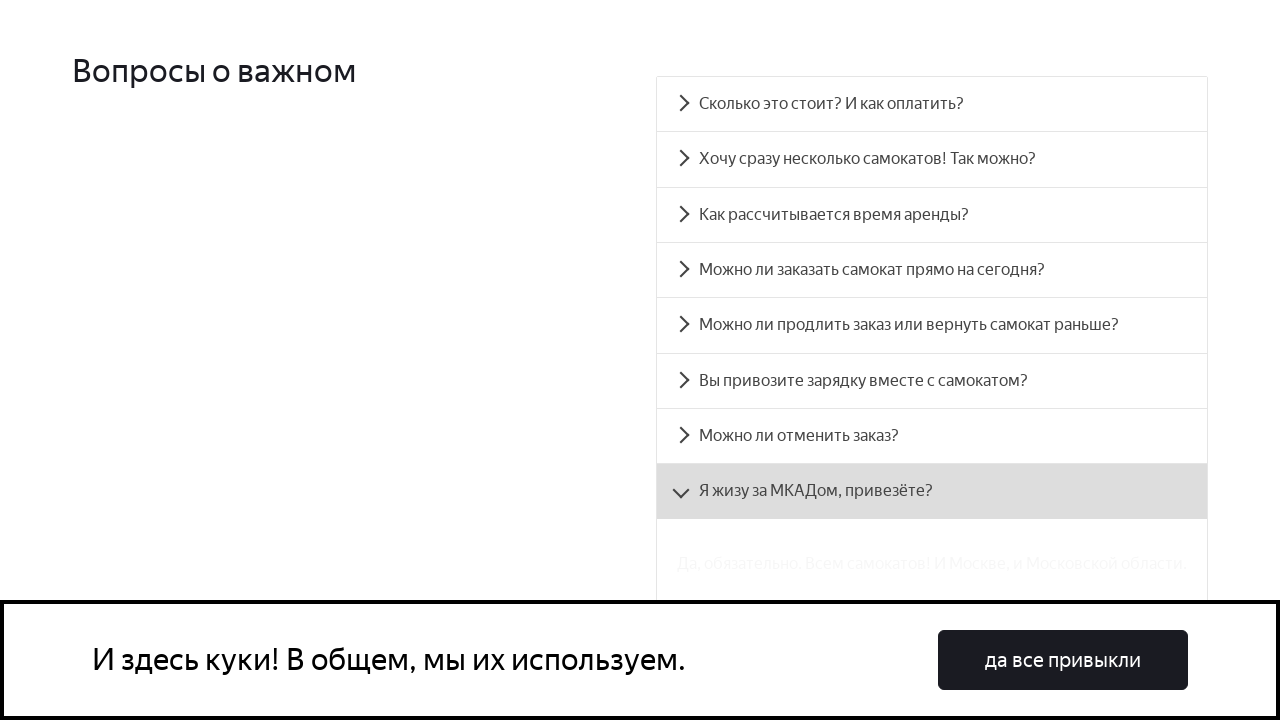

Answer to the eighth question appeared: 'Да, обязательно. Всем самокатов!'
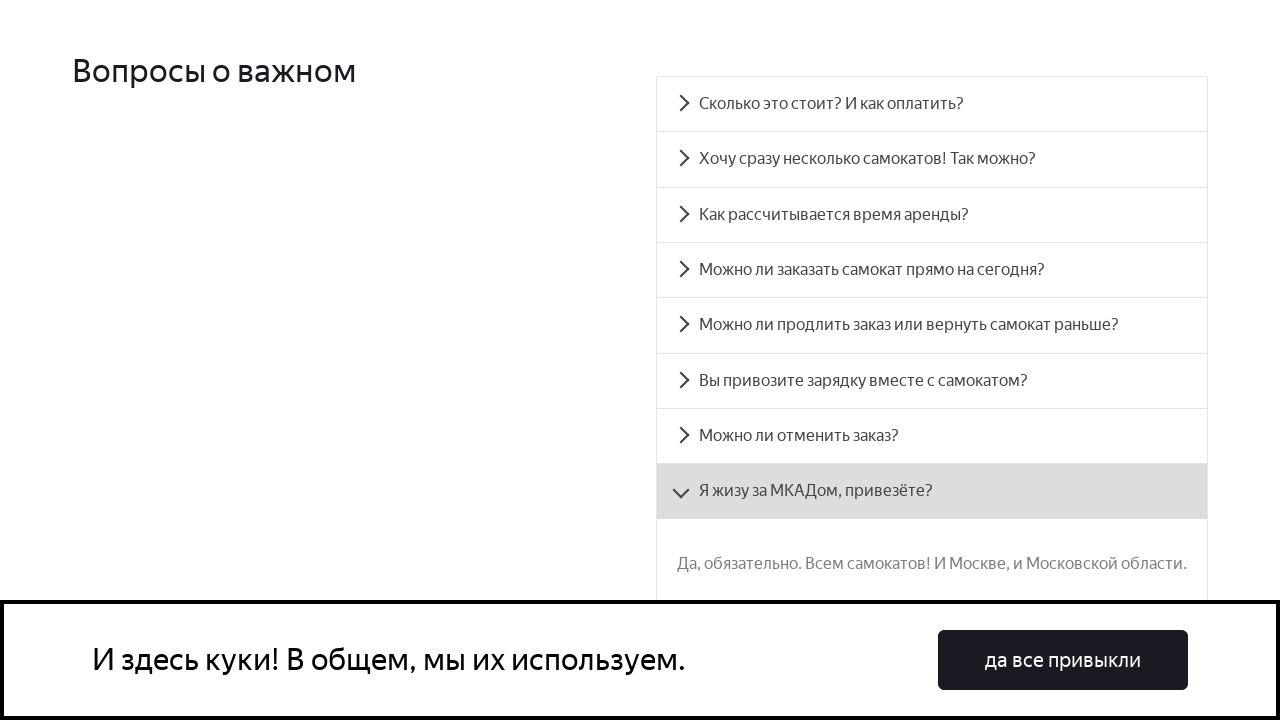

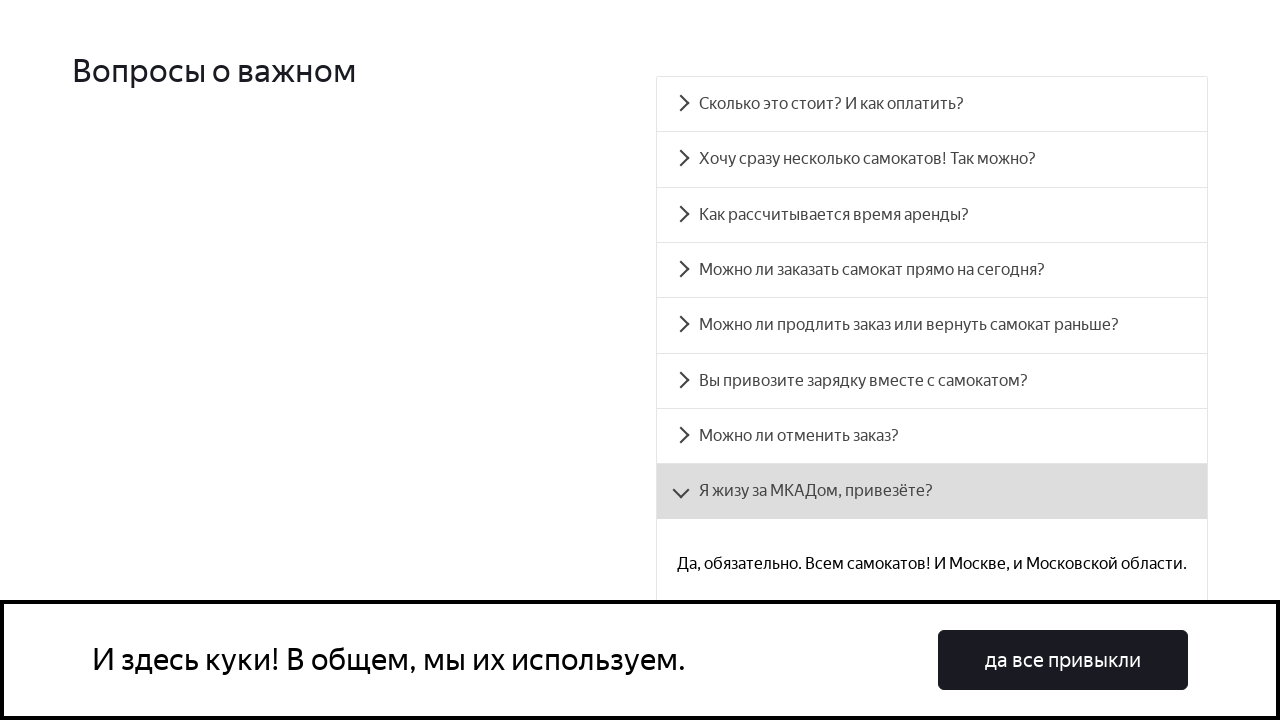